Tests AJAX content loading with a short timeout to demonstrate timeout behavior

Starting URL: http://uitestingplayground.com/ajax

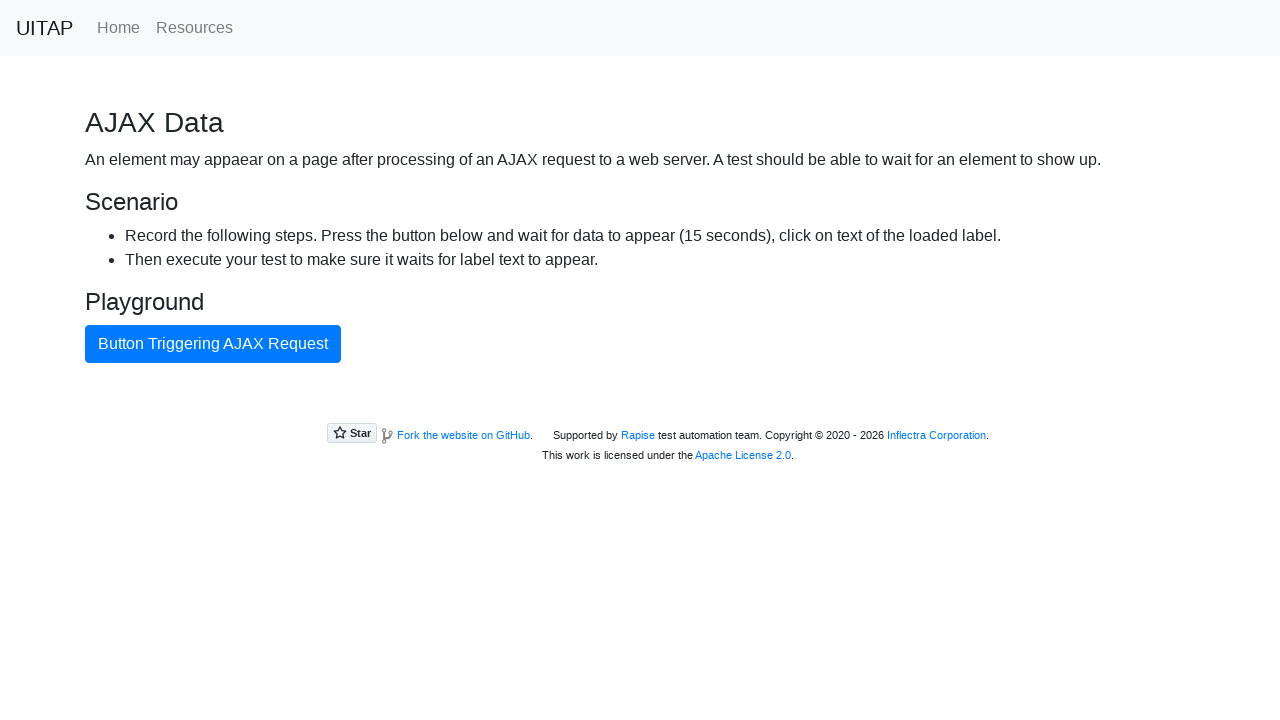

Clicked AJAX button to trigger data loading at (213, 344) on #ajaxButton
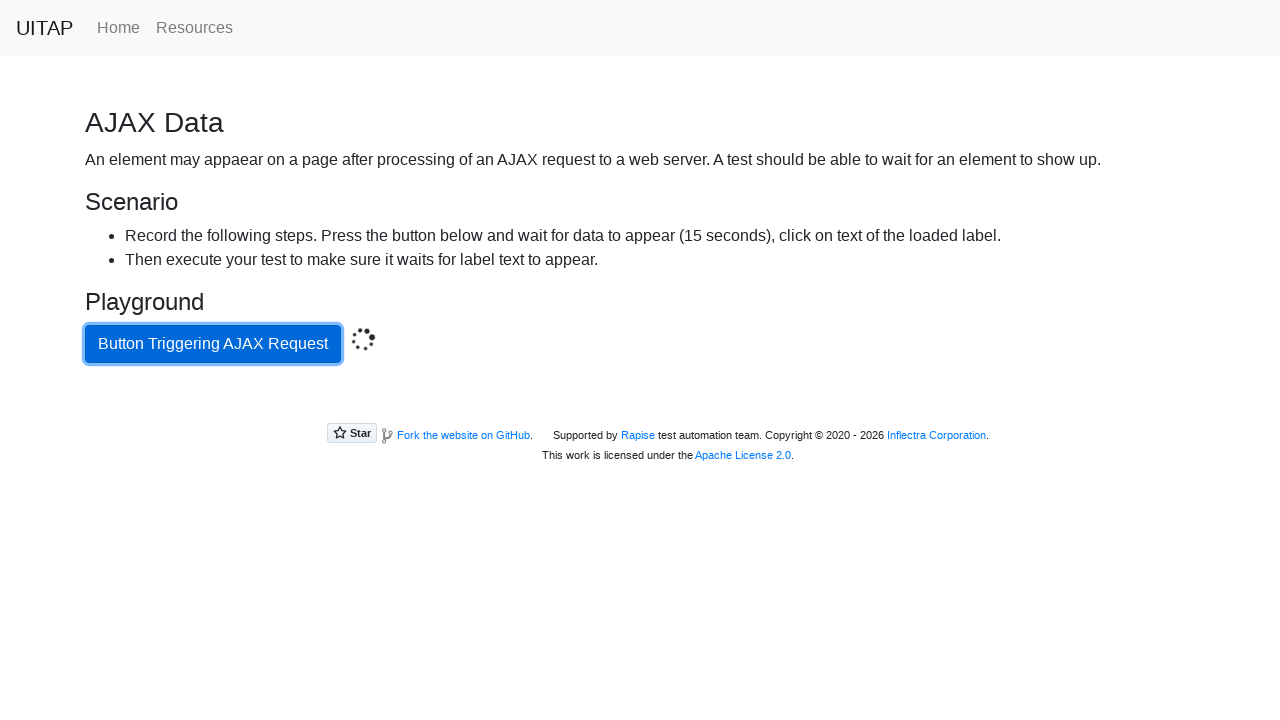

AJAX content wait timed out after 5 seconds (expected behavior)
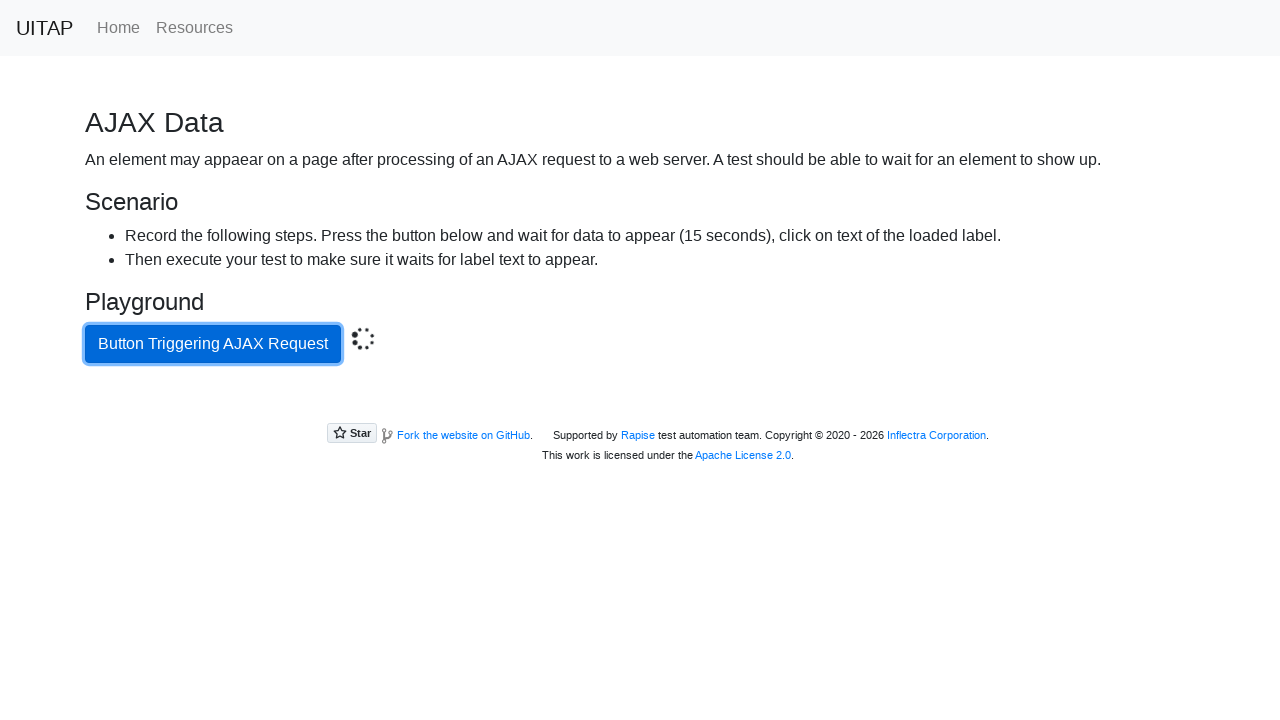

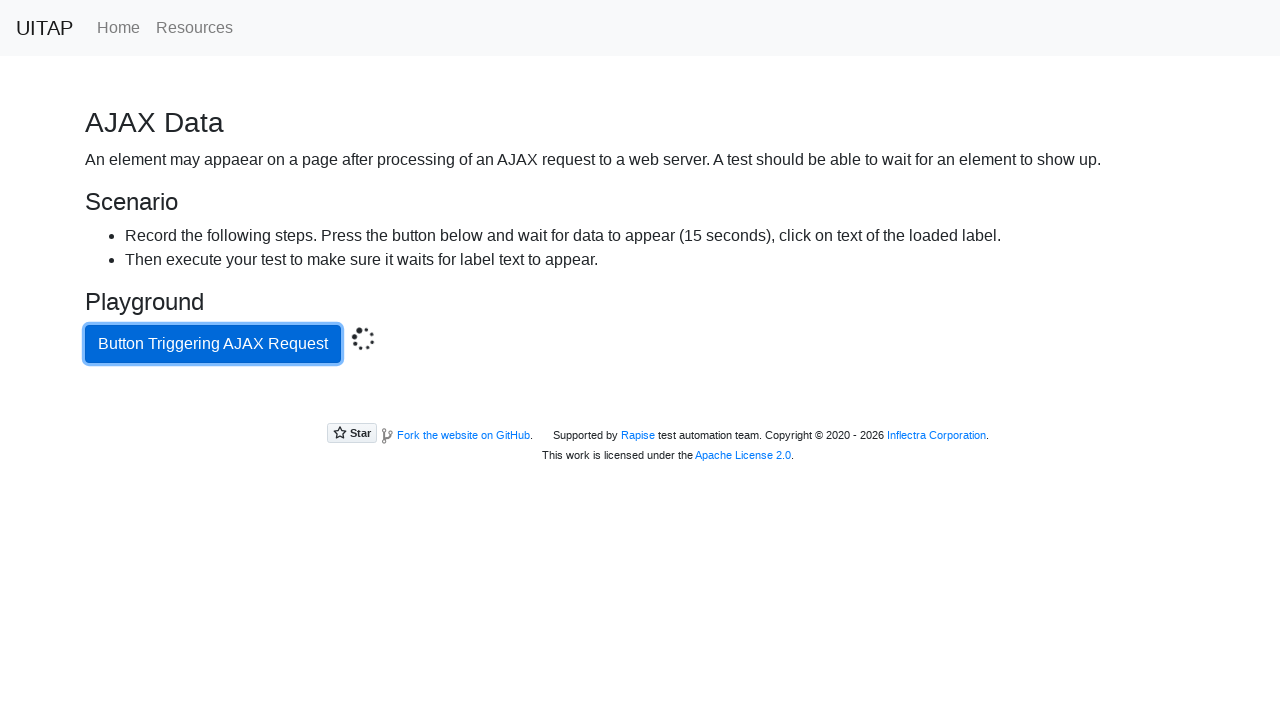